Tests search with numeric input and verifies no results message appears

Starting URL: https://rahulshettyacademy.com/seleniumPractise/

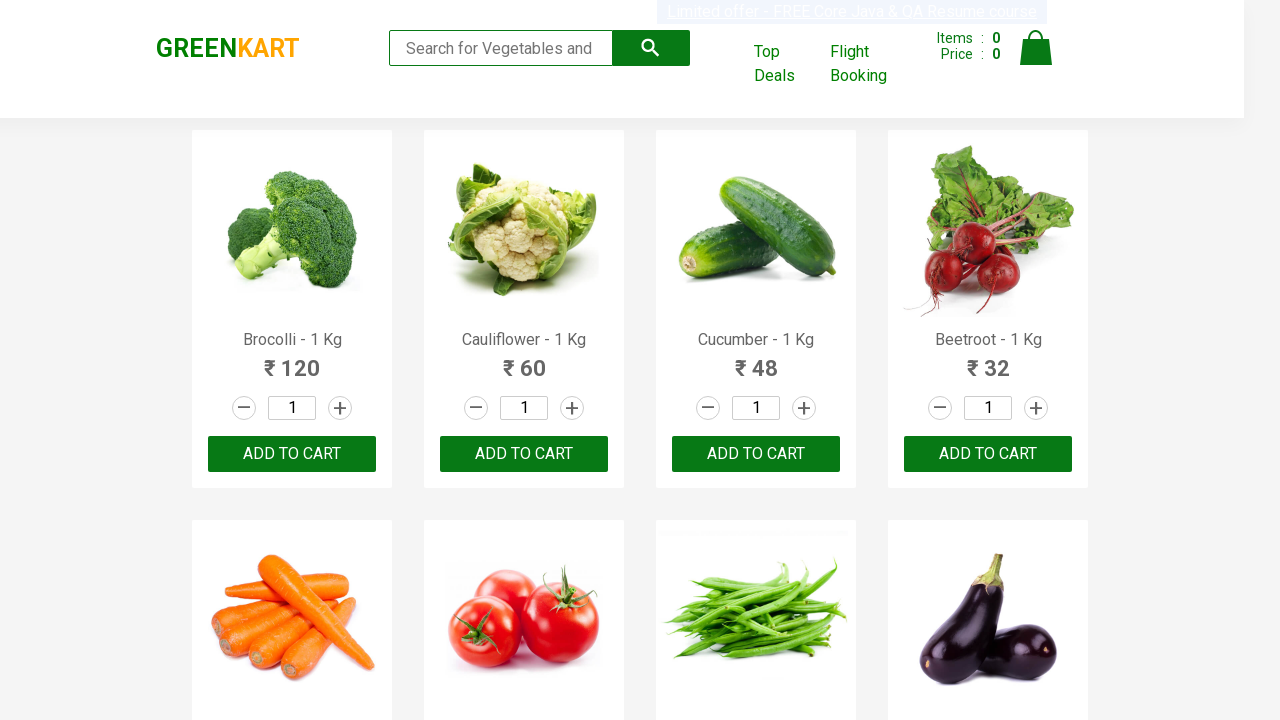

Filled search field with numeric term '120' on .search-keyword
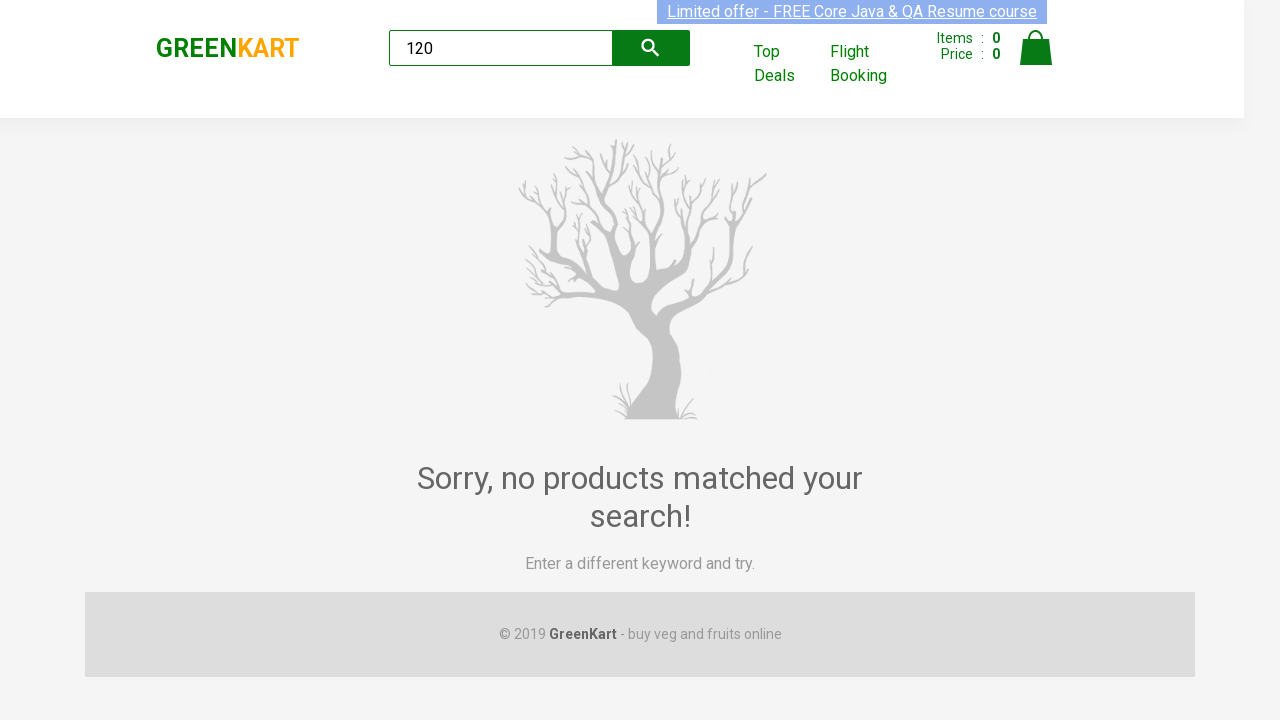

Waited 500ms for search filtering to complete
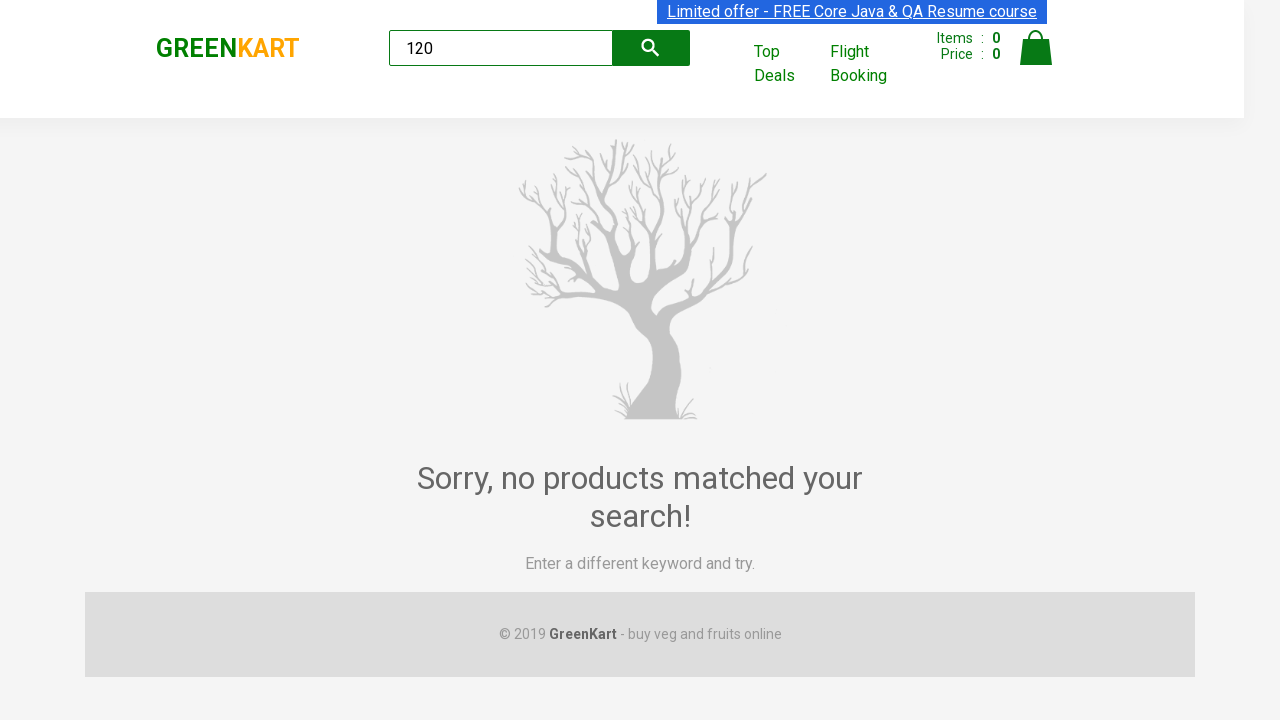

Verified 'no products matched' message appeared
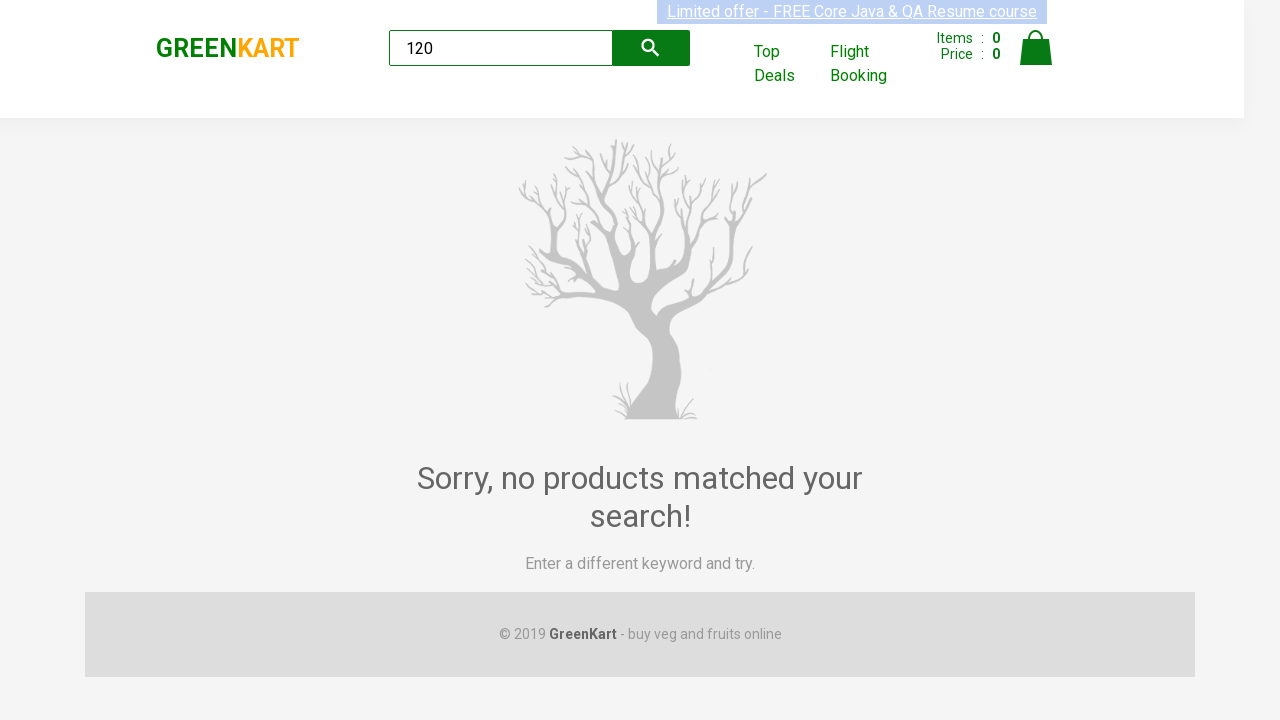

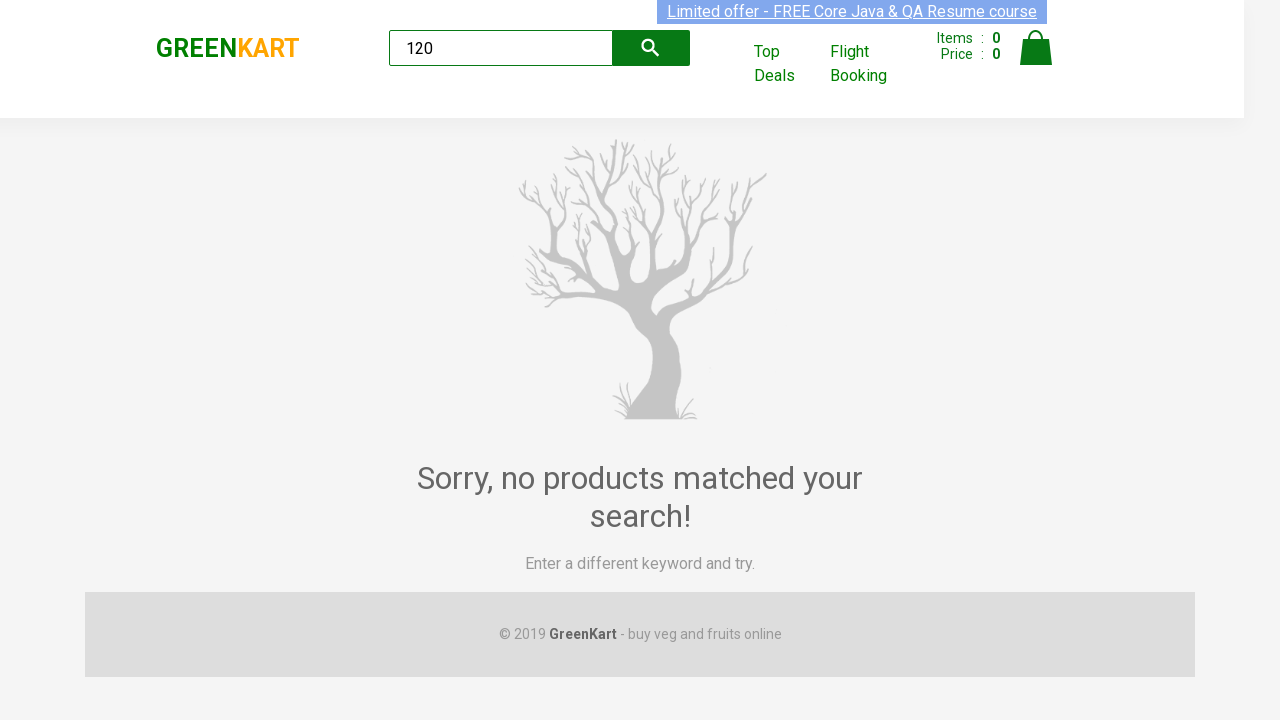